Tests form submission by reading a value from an element's attribute, calculating a result, filling the form, selecting checkbox and radio button, then submitting.

Starting URL: http://suninjuly.github.io/get_attribute.html

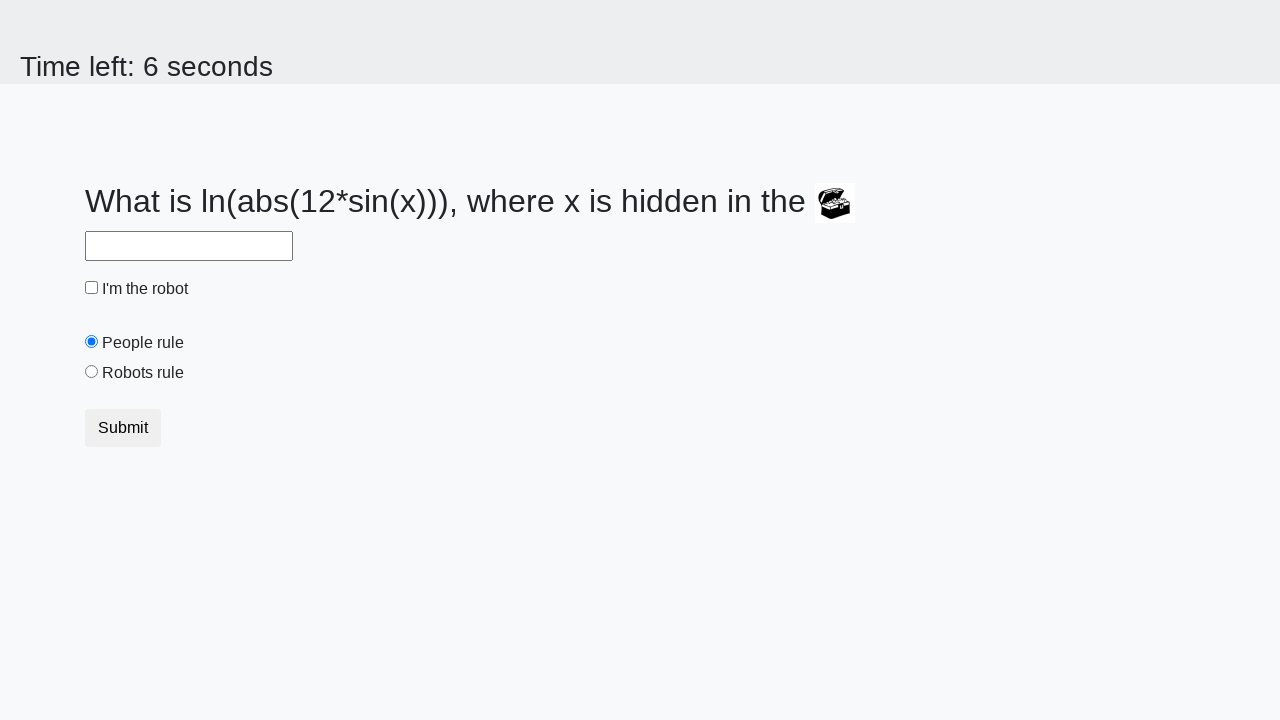

Located image element with valuex attribute
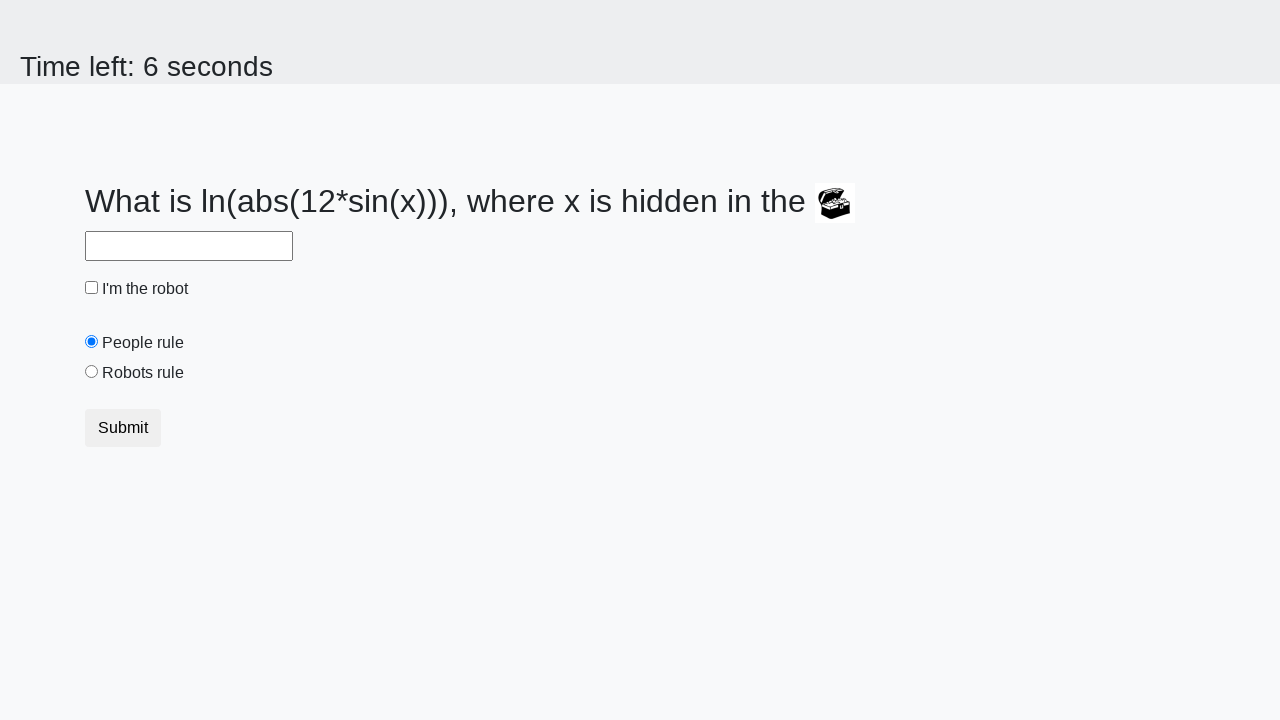

Retrieved valuex attribute from image element: 996
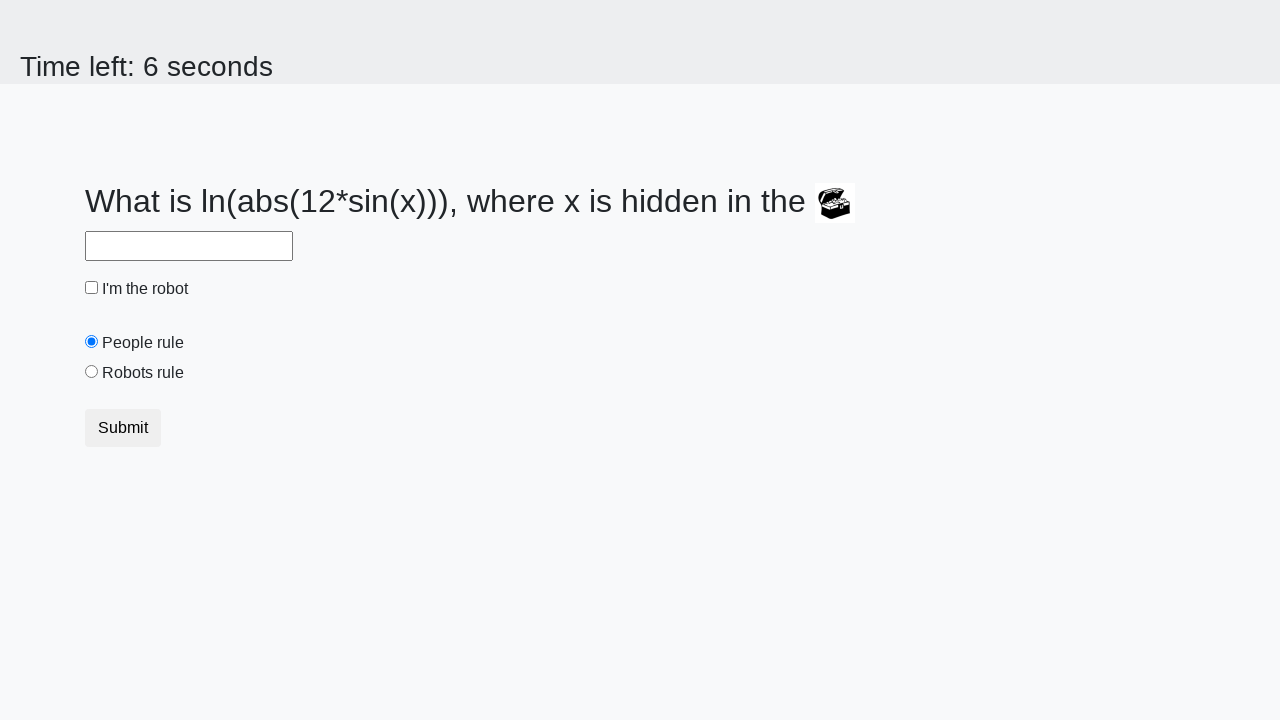

Calculated result using formula: 0.3209928928968944
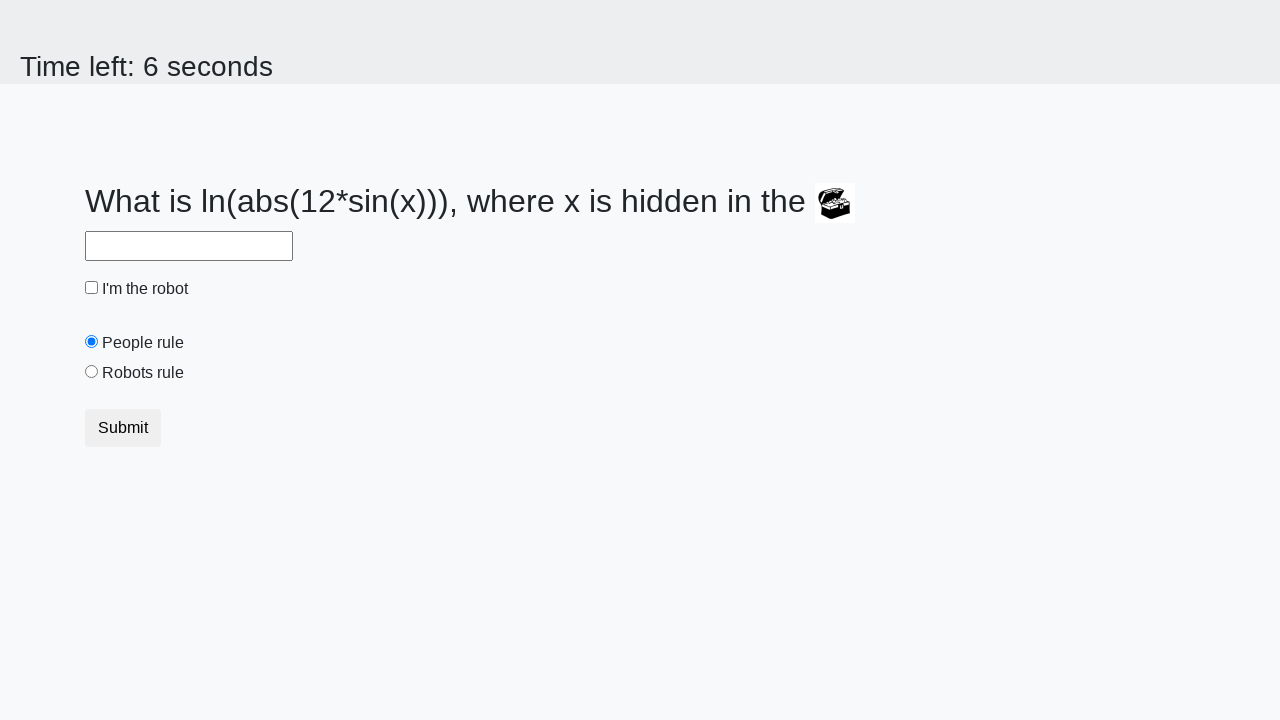

Filled answer field with calculated value: 0.3209928928968944 on #answer
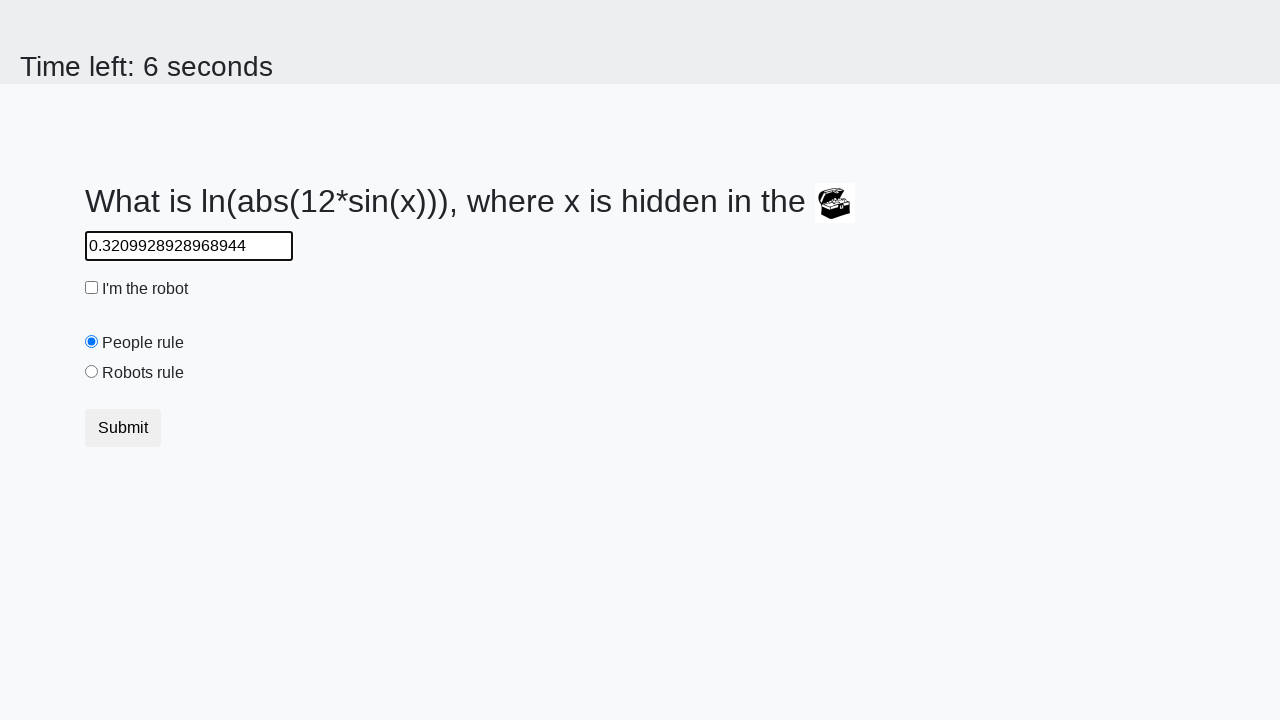

Clicked robot checkbox at (92, 288) on #robotCheckbox
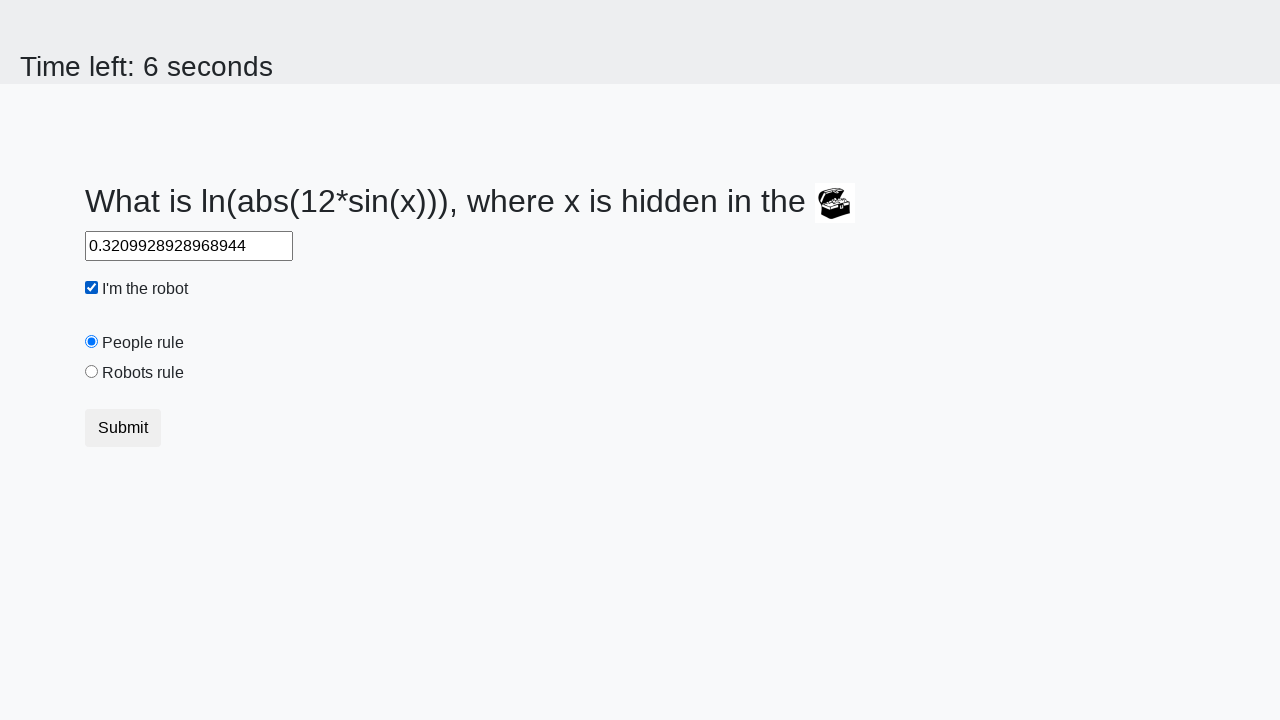

Clicked robots rule radio button at (92, 372) on #robotsRule
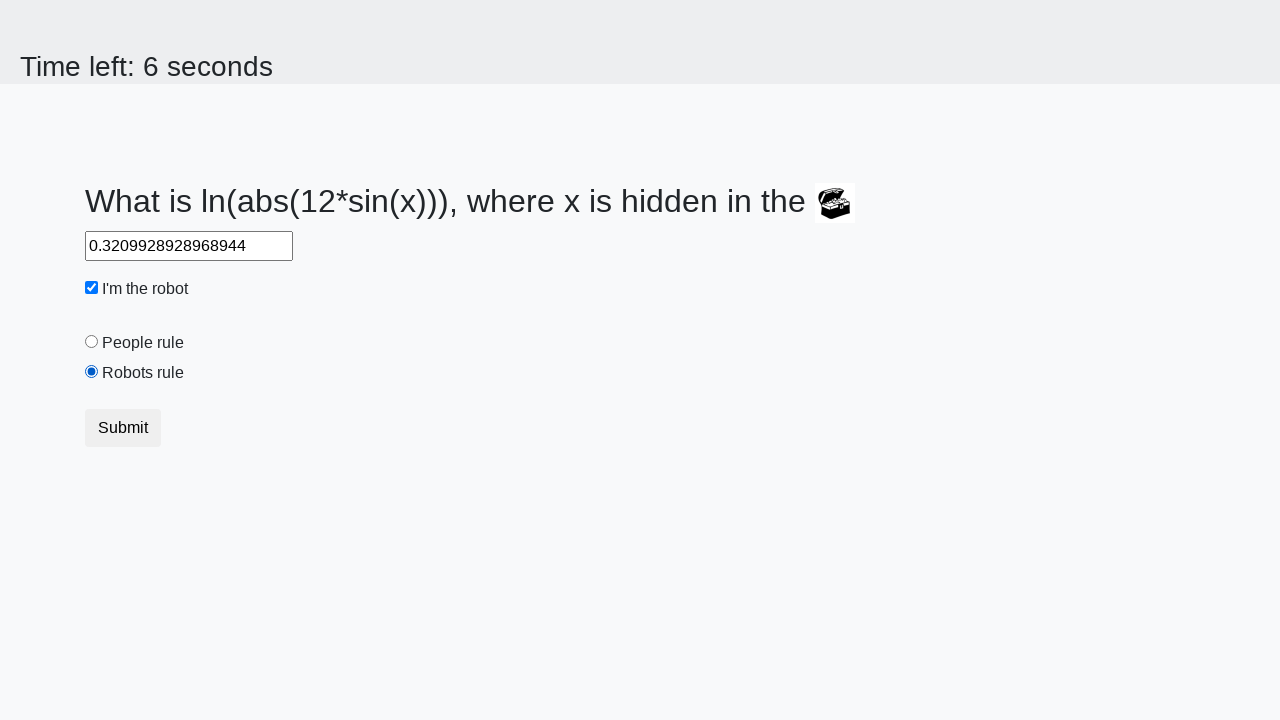

Clicked submit button to submit form at (123, 428) on .btn
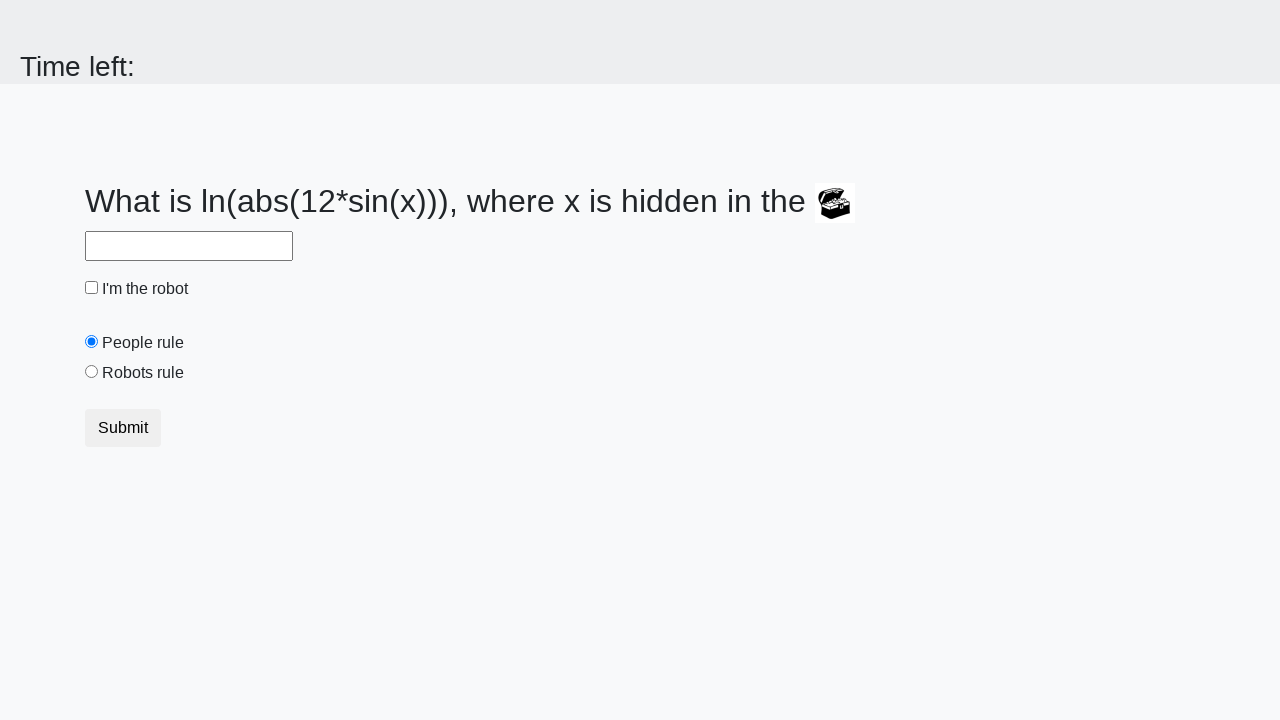

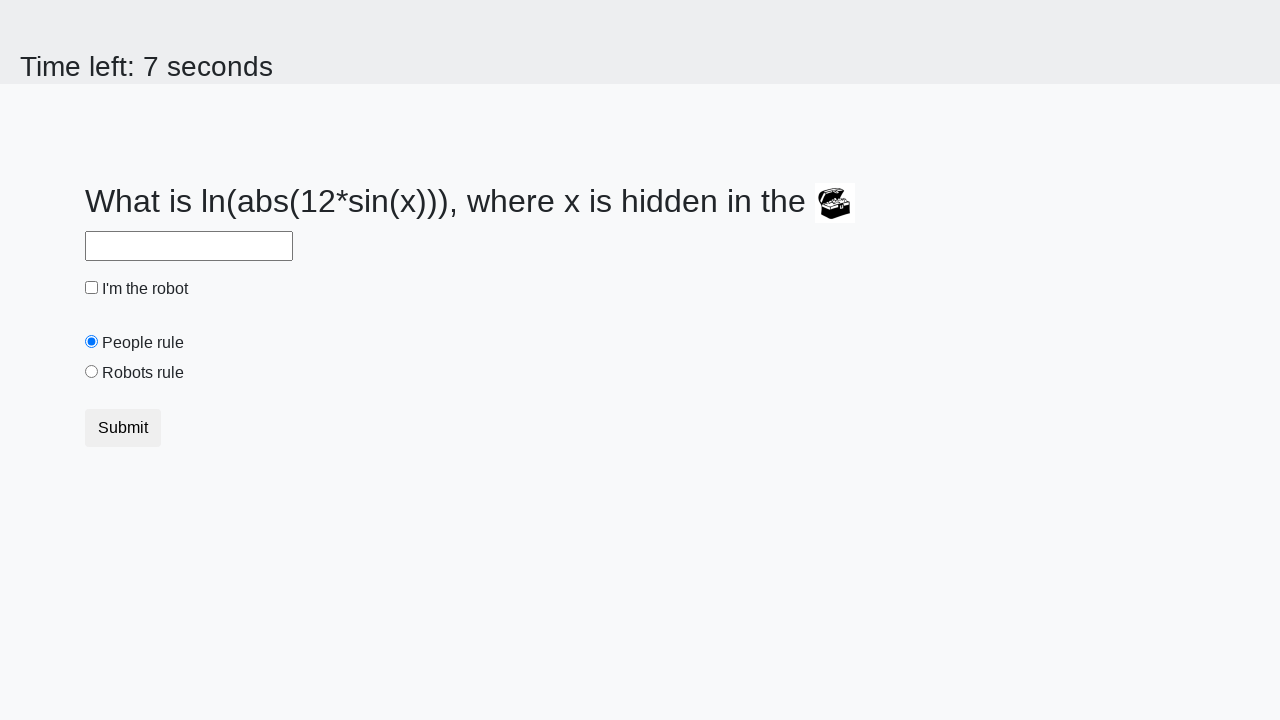